Tests that the current URL matches the expected OrangeHRM login page URL

Starting URL: https://opensource-demo.orangehrmlive.com/web/index.php/auth/login

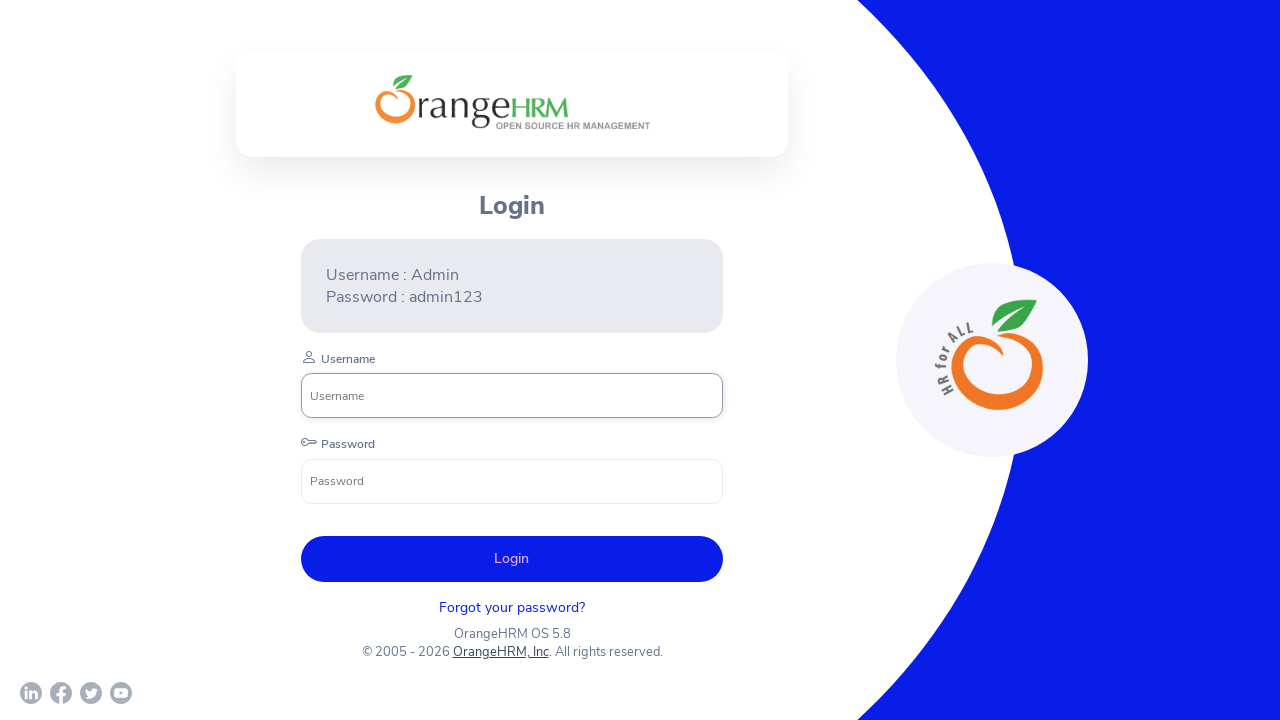

Retrieved current URL from page
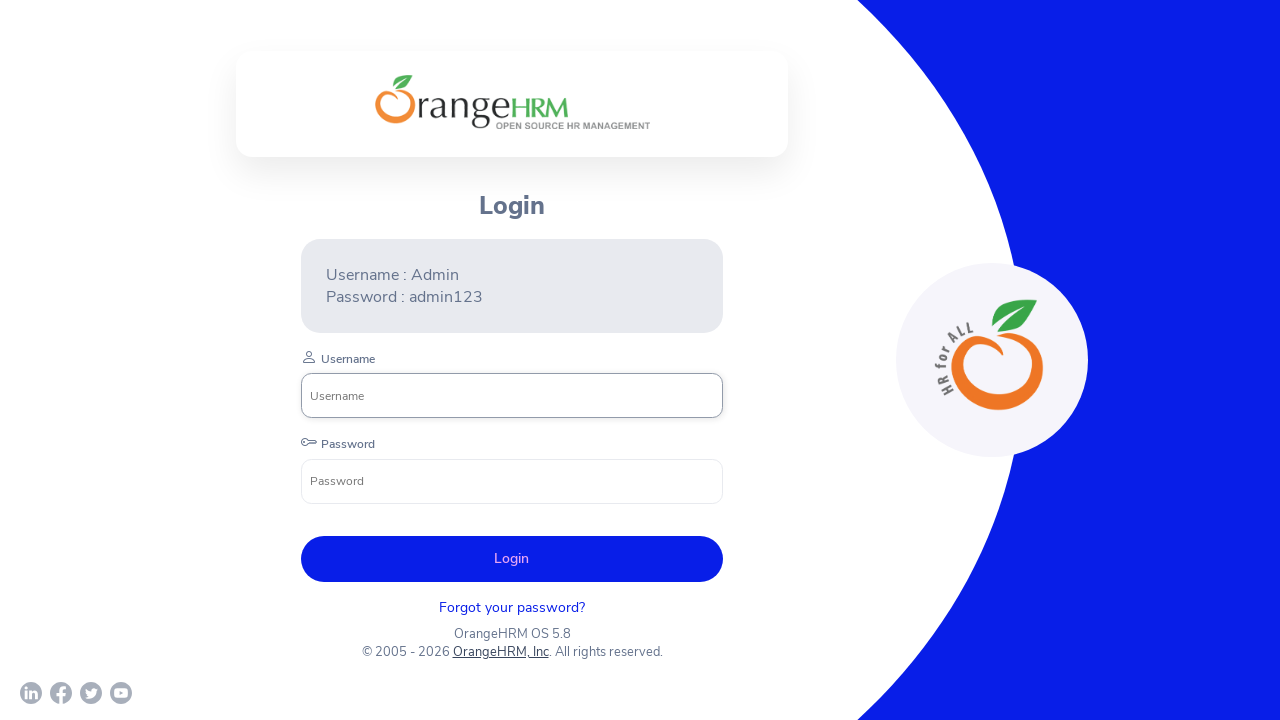

Asserted that current URL matches expected OrangeHRM login page URL
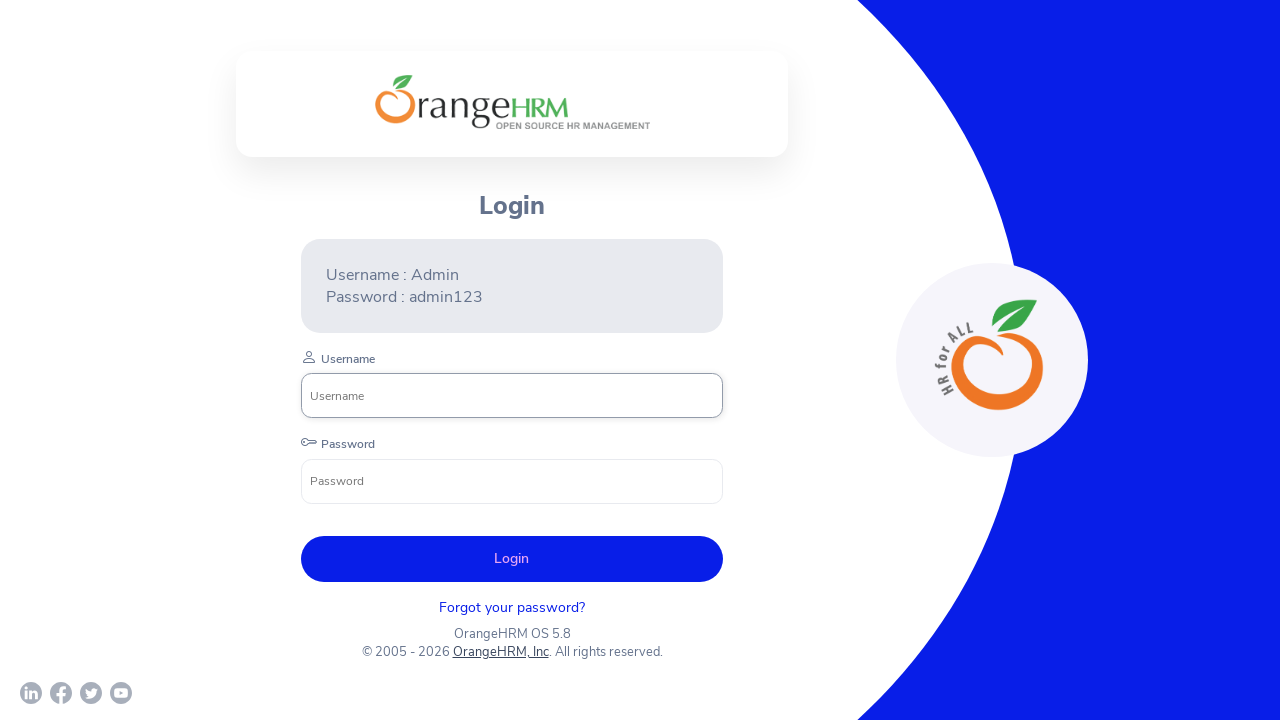

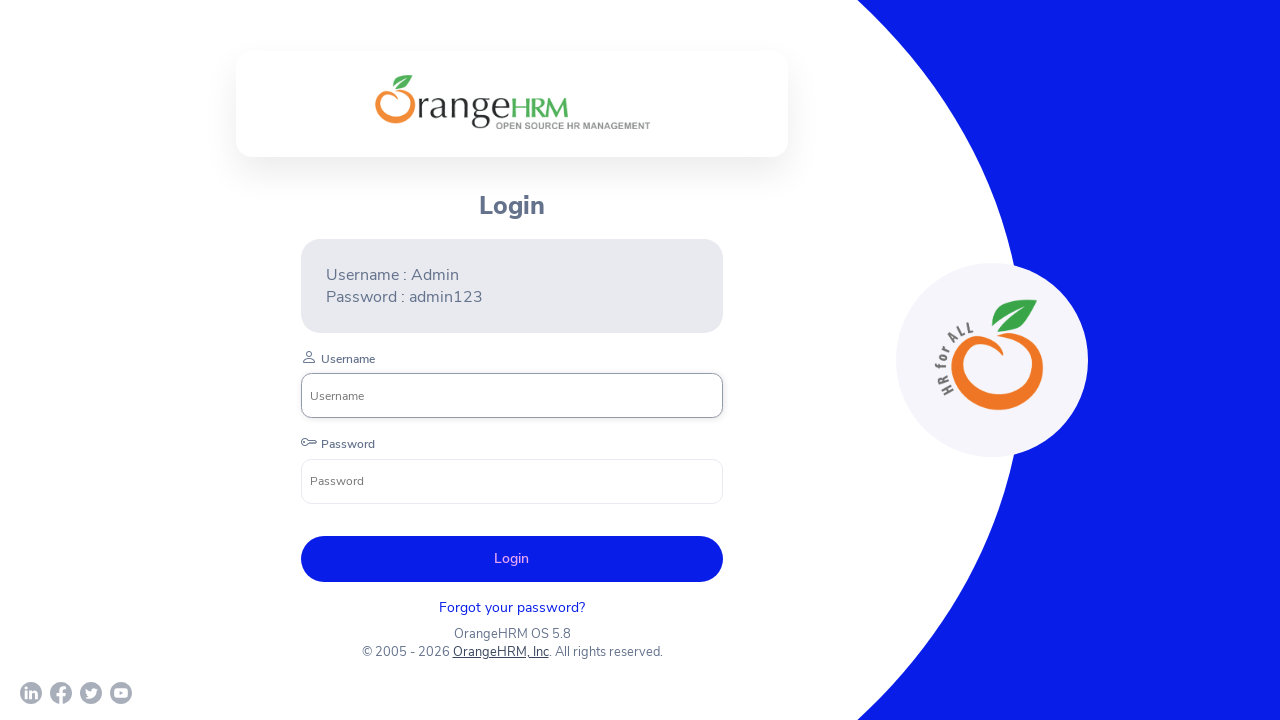